Tests an e-commerce shopping flow by adding specific vegetables (Broccoli, Cucumber, Beetroot) to cart, opening the cart, proceeding to checkout, and entering a promo code

Starting URL: https://rahulshettyacademy.com/seleniumPractise/#/

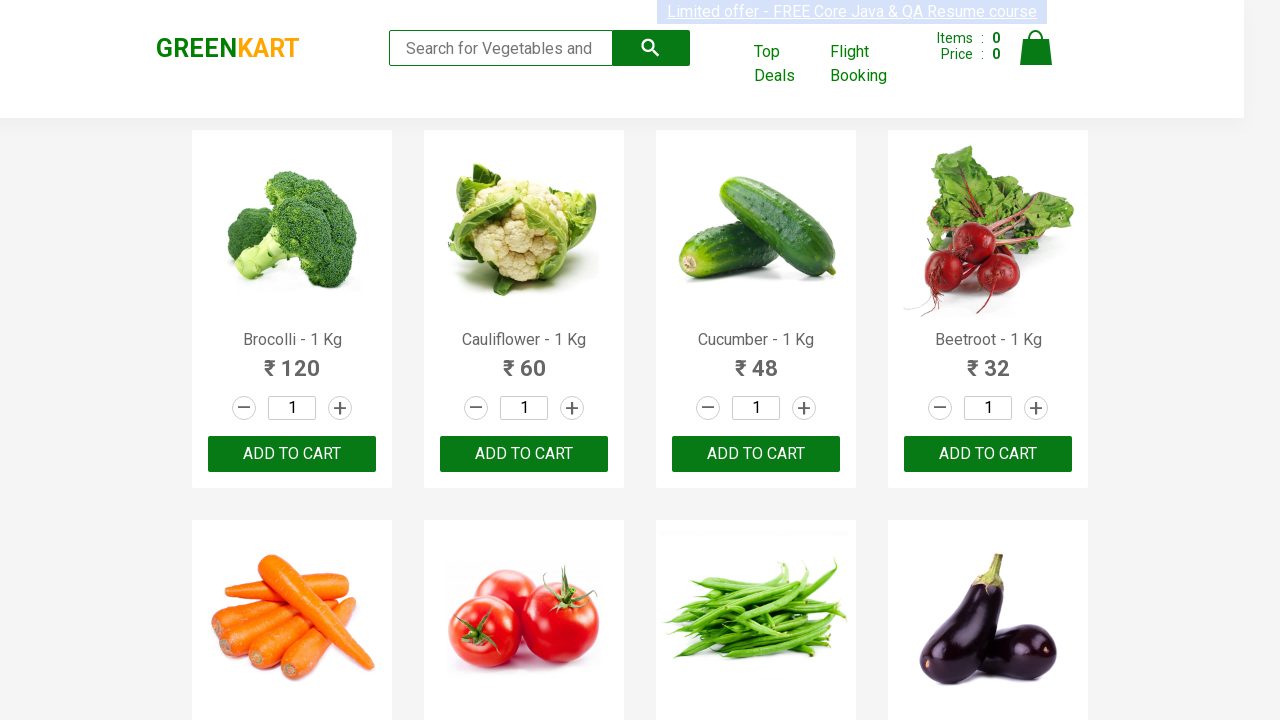

Waited for product names to load
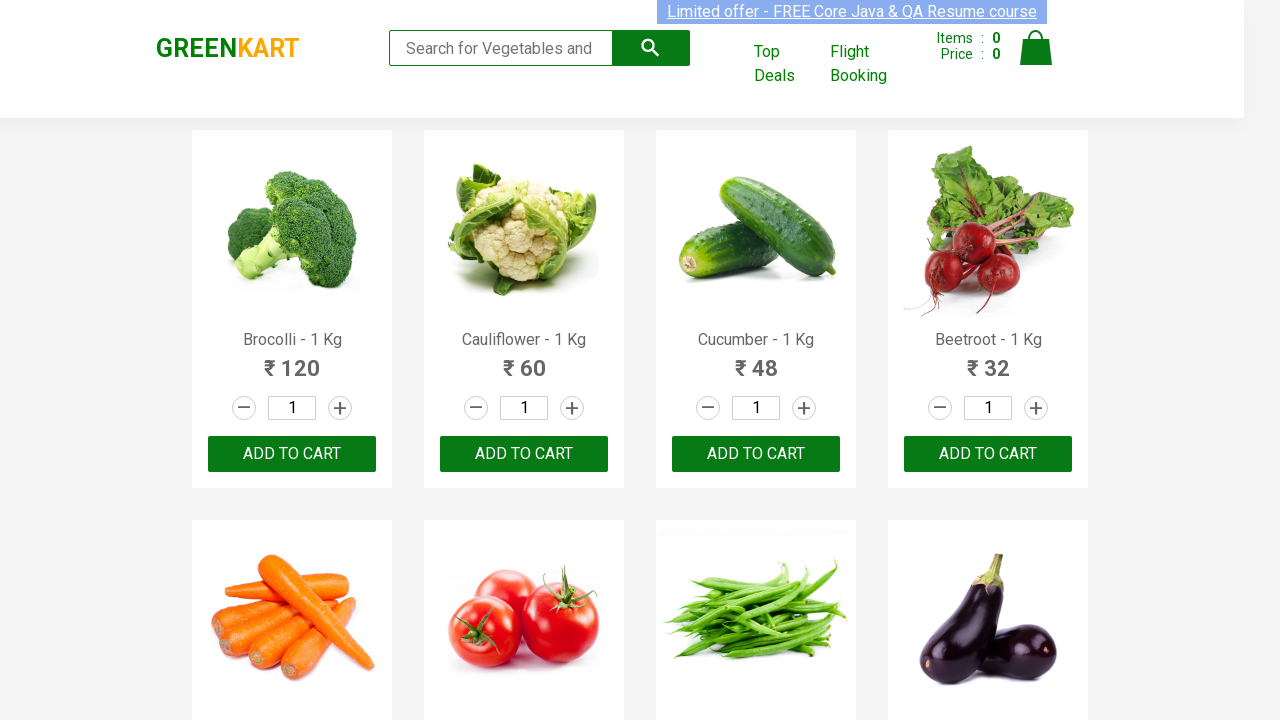

Retrieved all product elements from the page
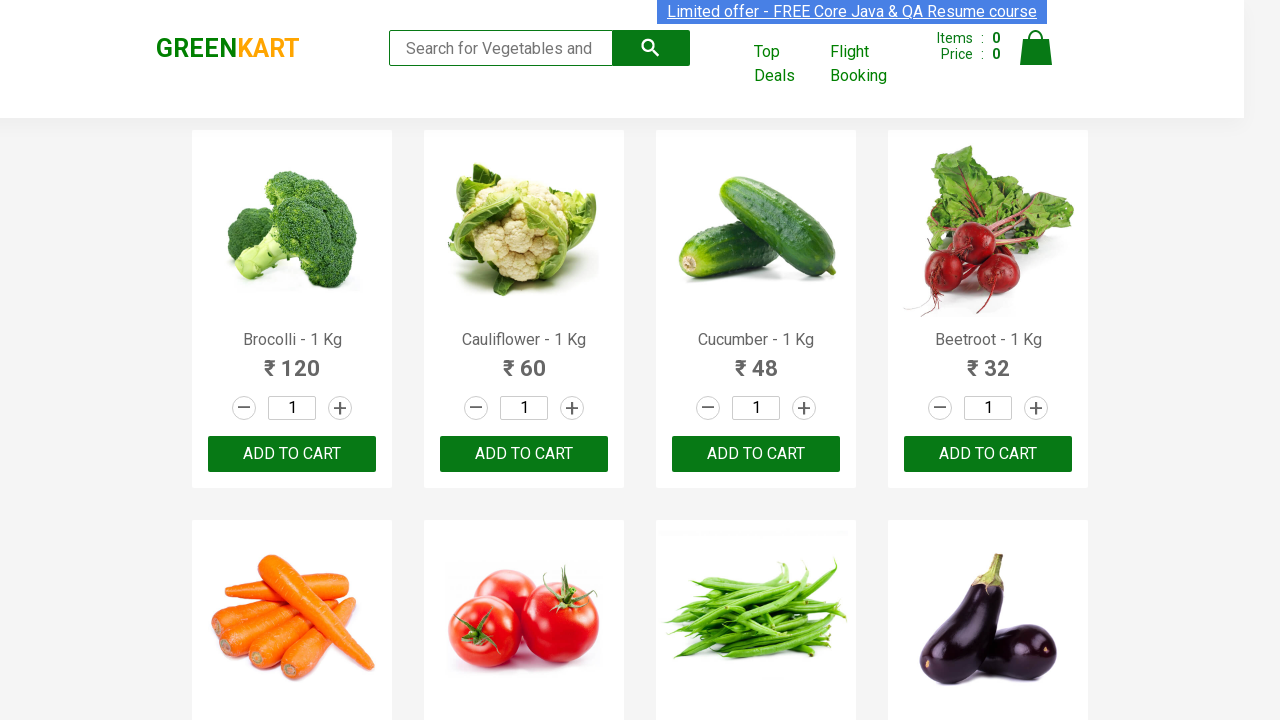

Added Brocolli to cart at (292, 454) on div.product-action button >> nth=0
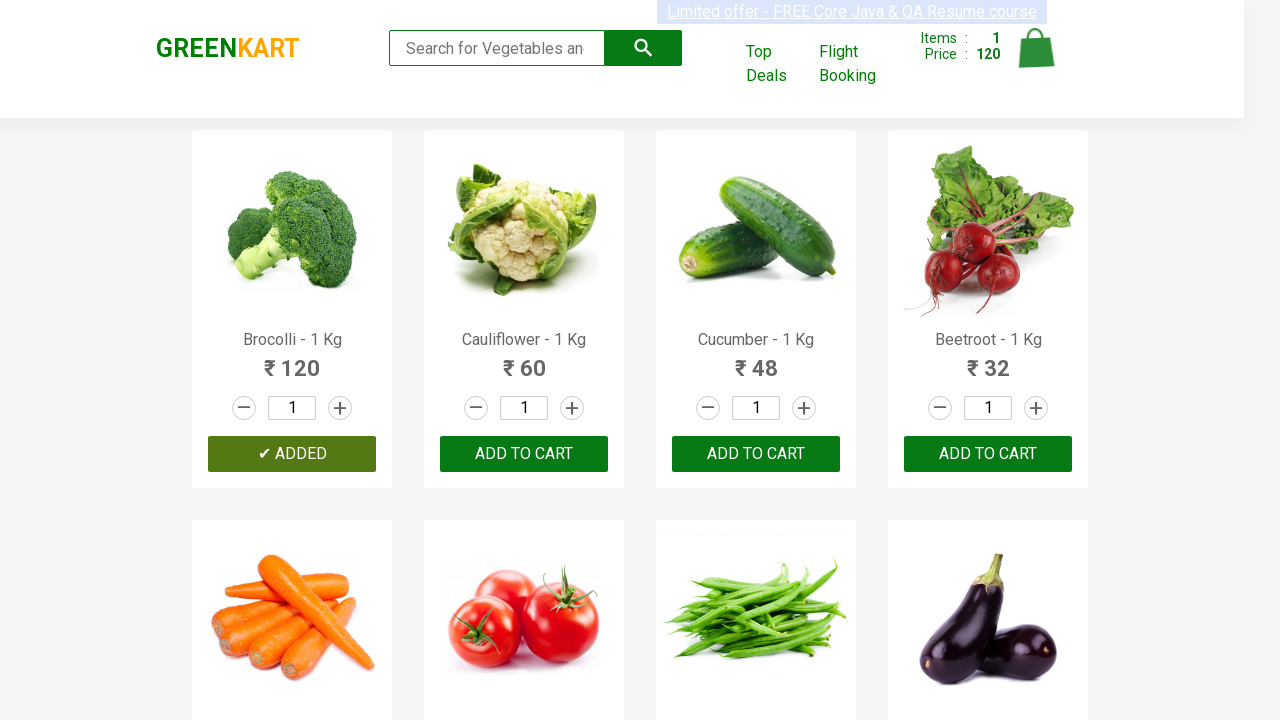

Added Cucumber to cart at (756, 454) on div.product-action button >> nth=2
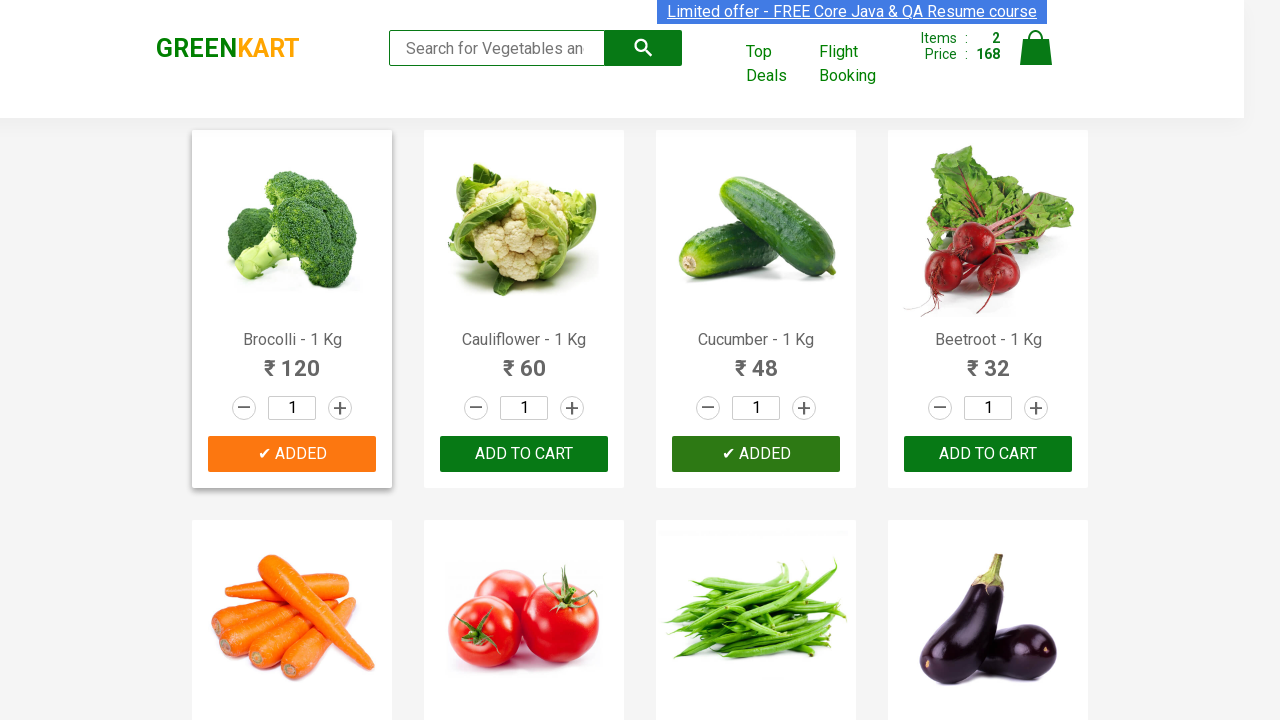

Added Beetroot to cart at (988, 454) on div.product-action button >> nth=3
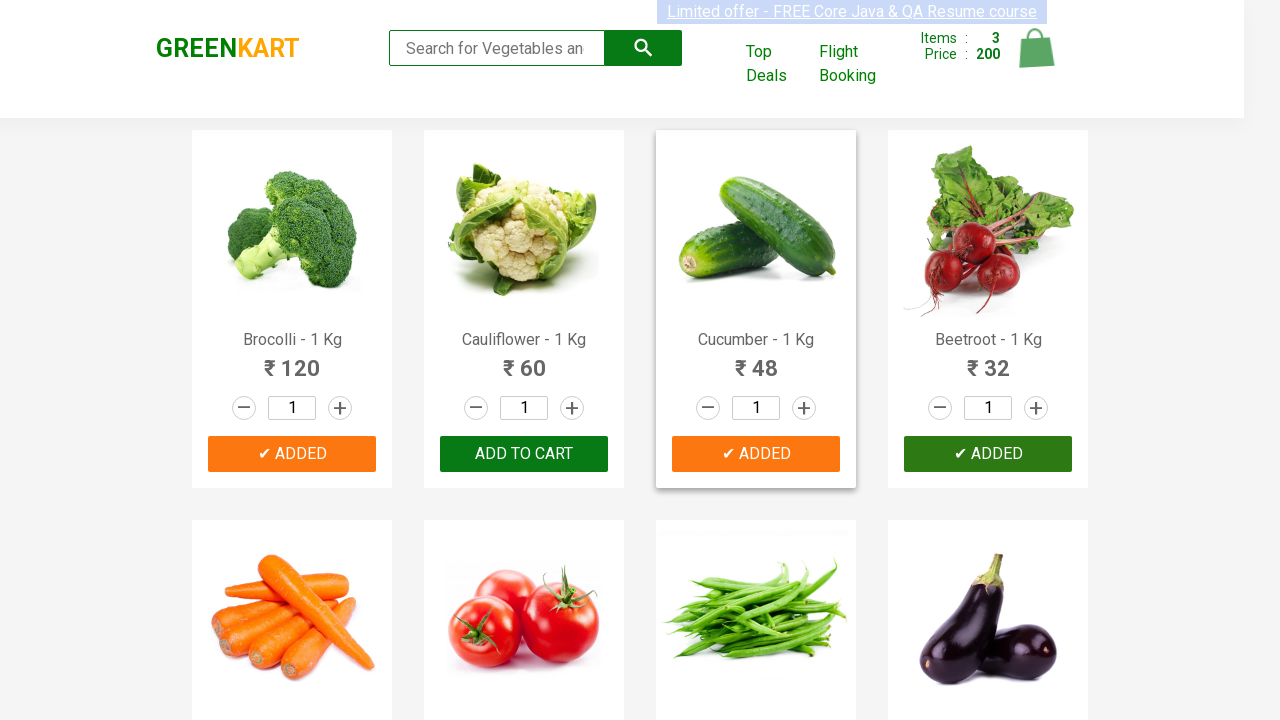

Clicked on cart icon to open cart at (1036, 48) on img[alt='Cart']
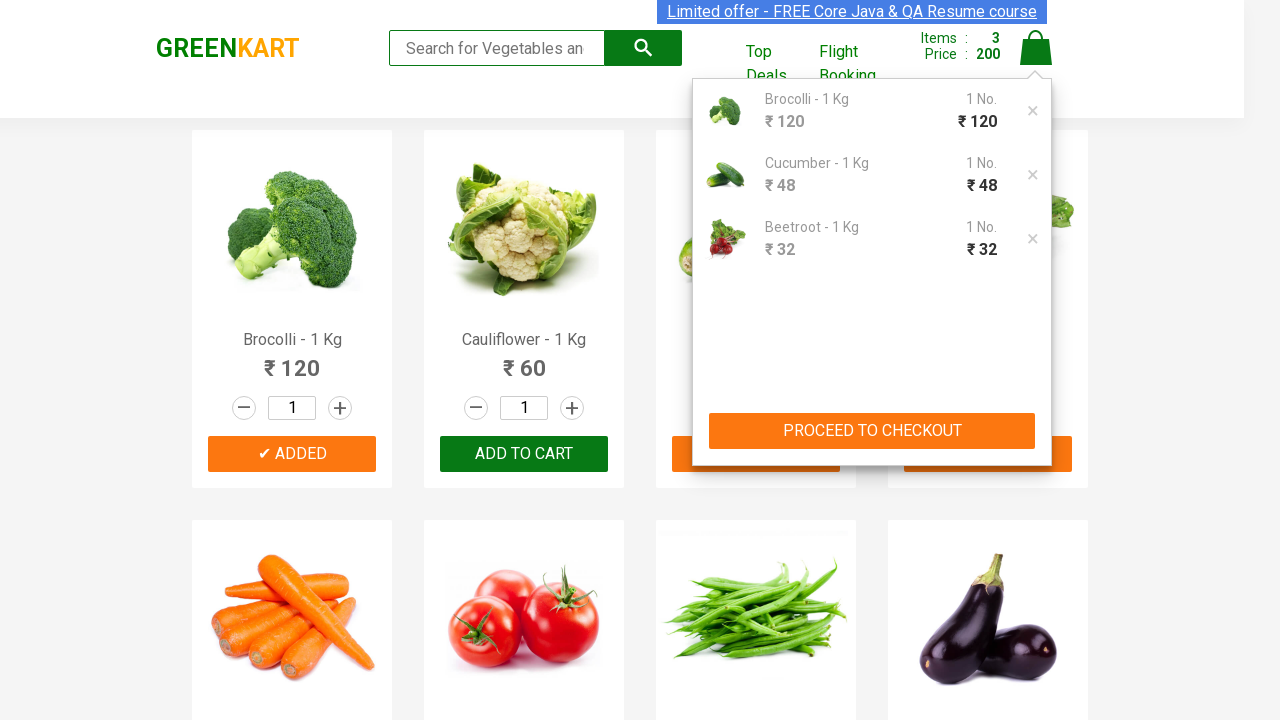

Clicked proceed to checkout button in cart preview at (872, 431) on div.cart-preview.active button[type='button']
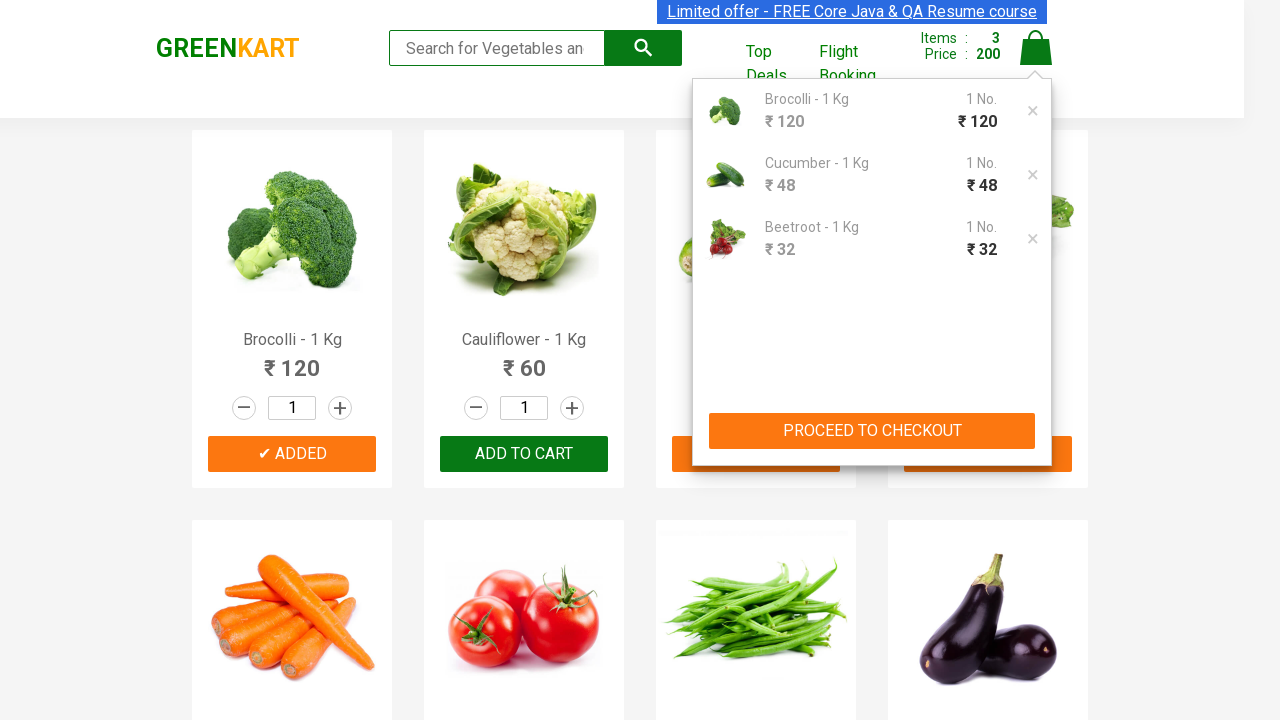

Entered promo code 'rahulshettyacademy' in the promo code field on input.promoCode
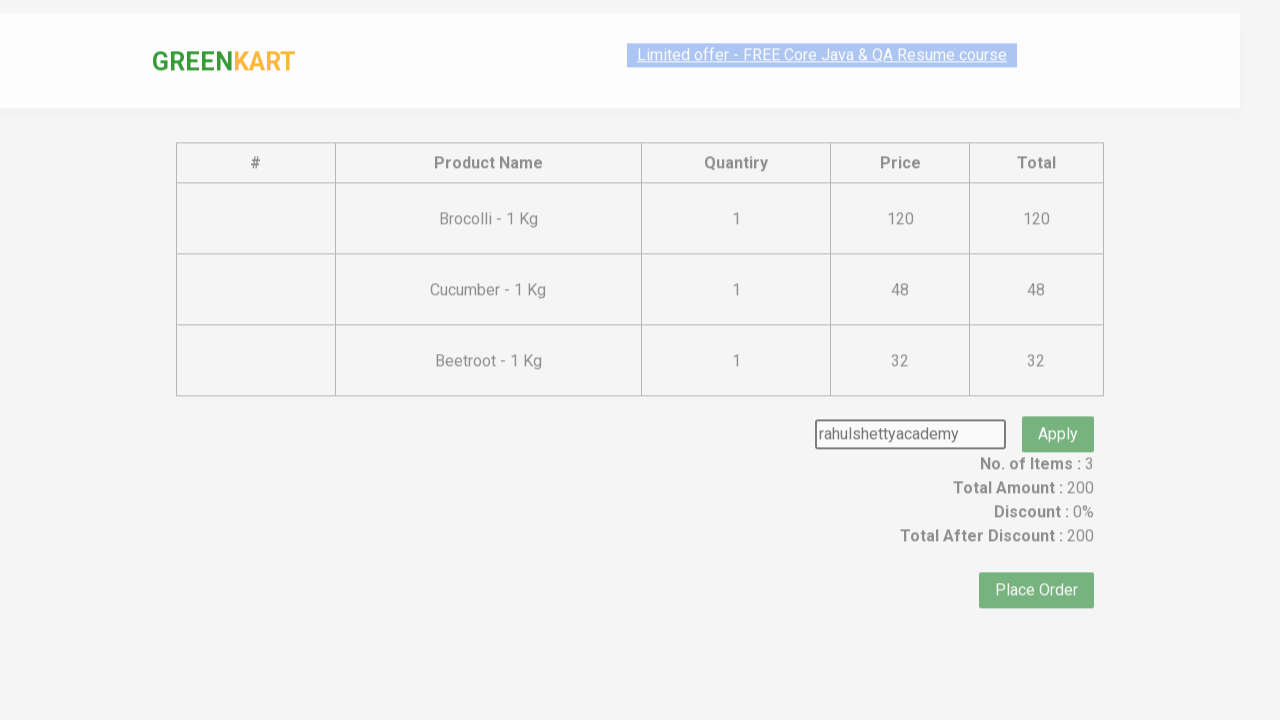

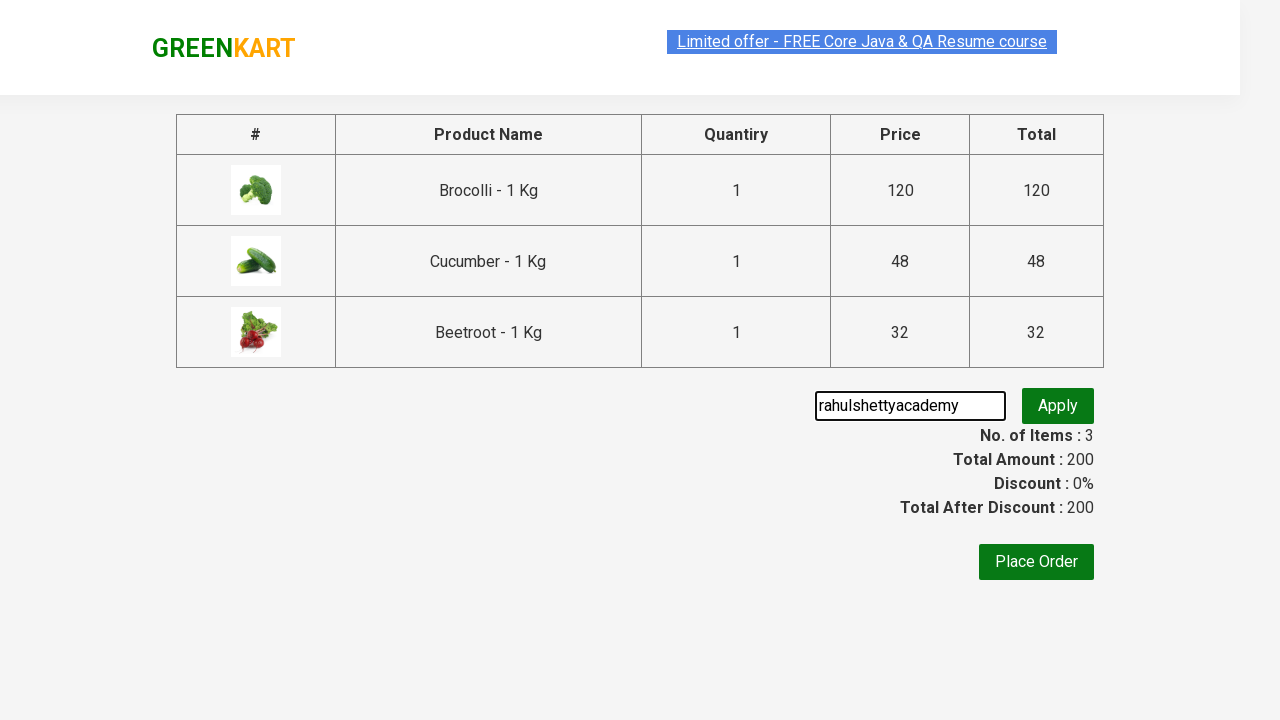